Tests various mouse interactions including hover, right-click, and drag-and-drop operations on interactive elements

Starting URL: https://syntaxprojects.com/simple_context_menu.php

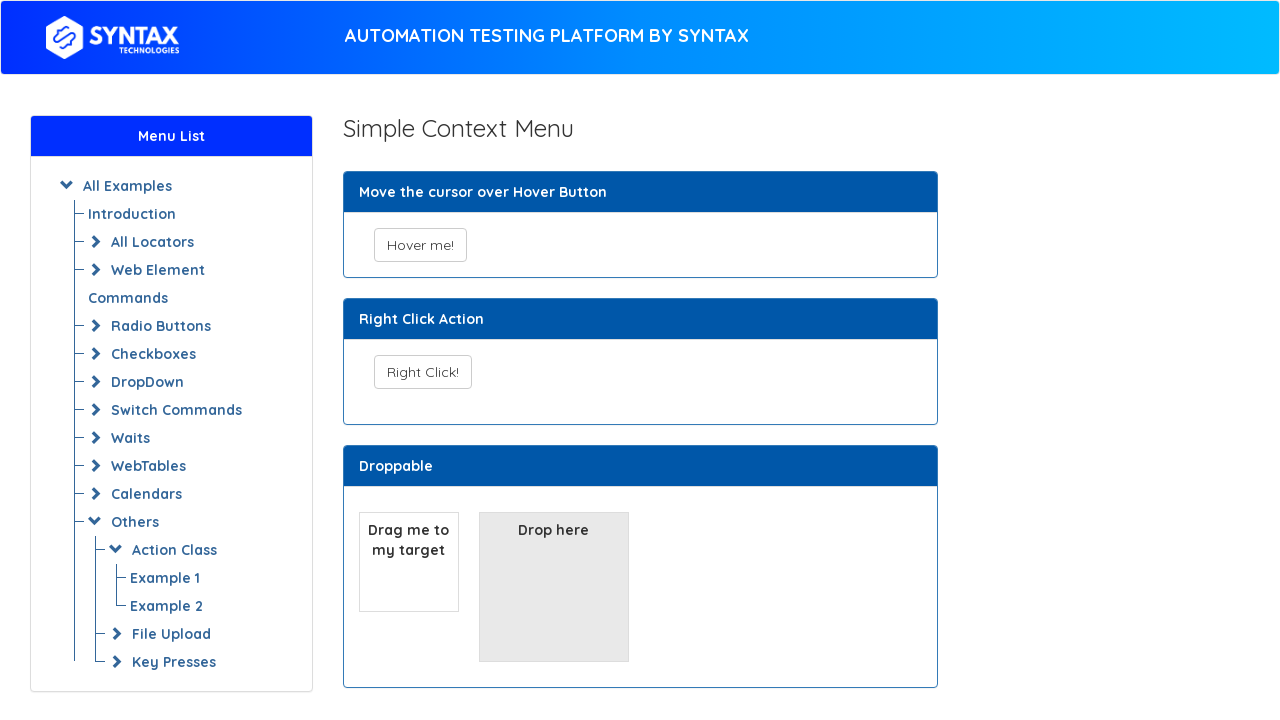

Hovered over 'Hover me!' button at (420, 245) on xpath=//button[text()='Hover me!']
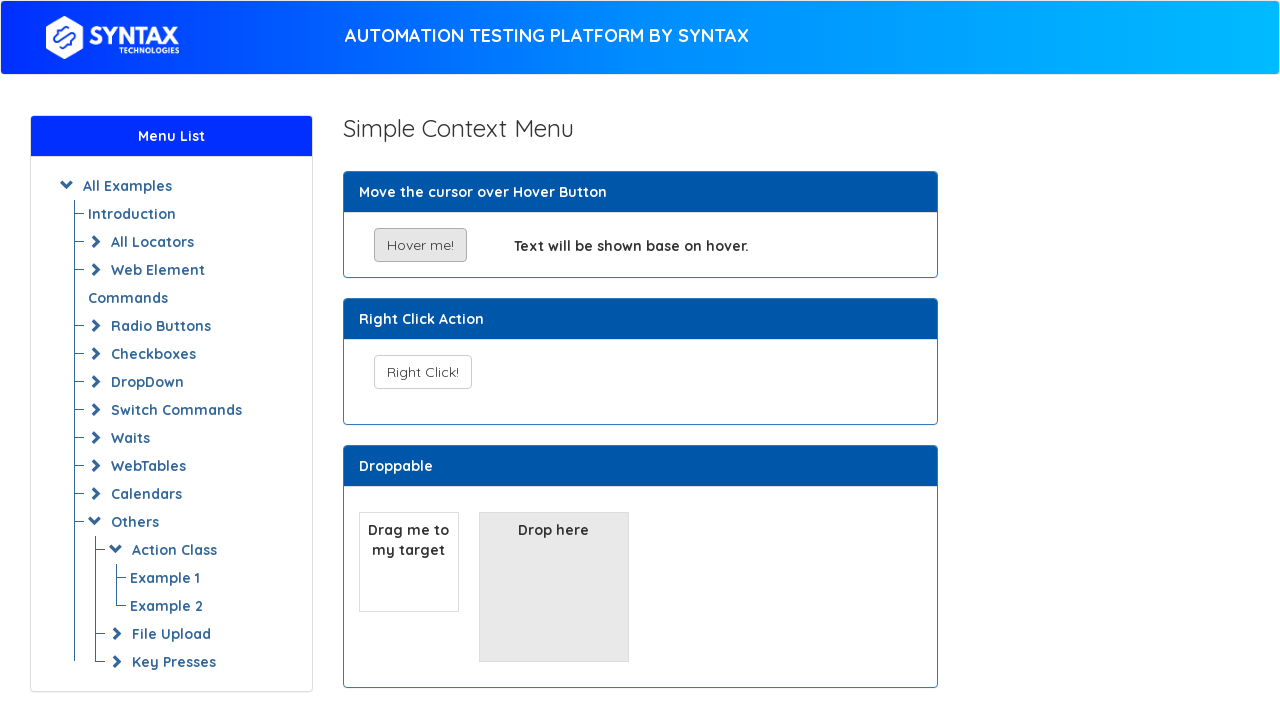

Right-clicked on 'Right Click!' button at (422, 372) on xpath=//button[text()='Right Click!']
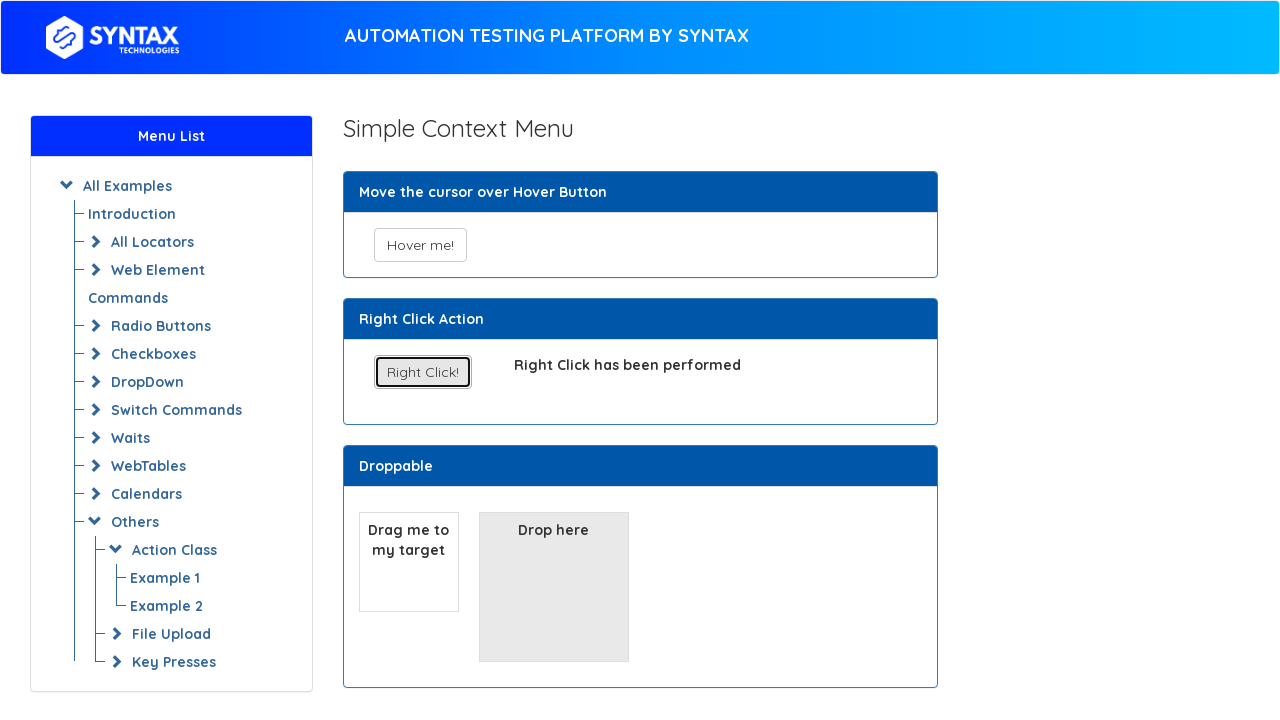

Dragged draggable element to droppable target at (554, 587)
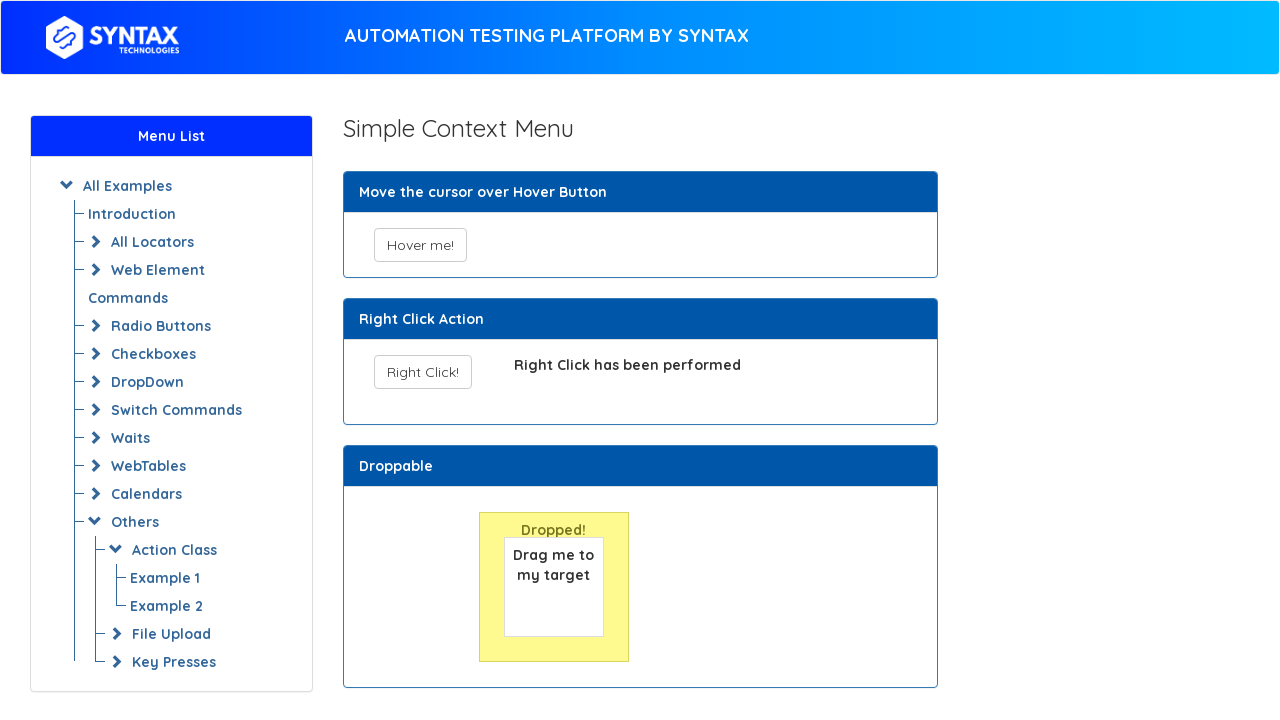

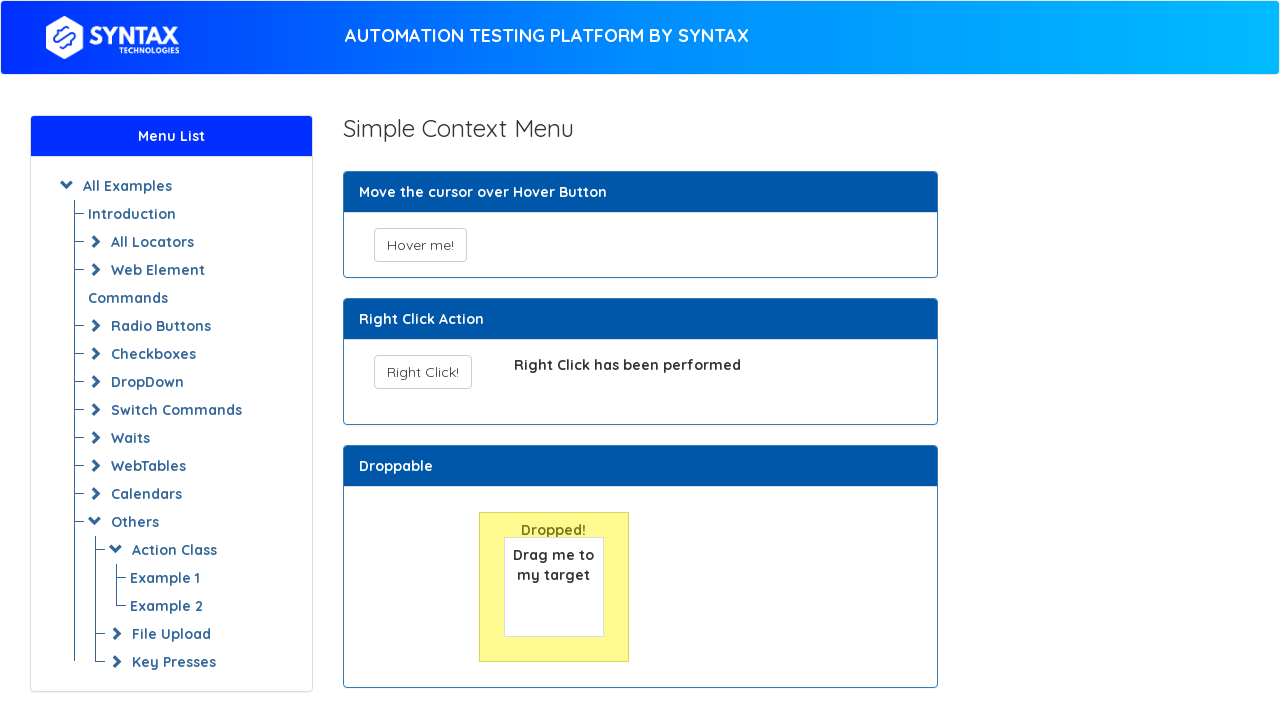